Tests JavaScript alert confirmation by navigating to the alerts page, triggering a confirm dialog, accepting it, and verifying the result message

Starting URL: http://the-internet.herokuapp.com/

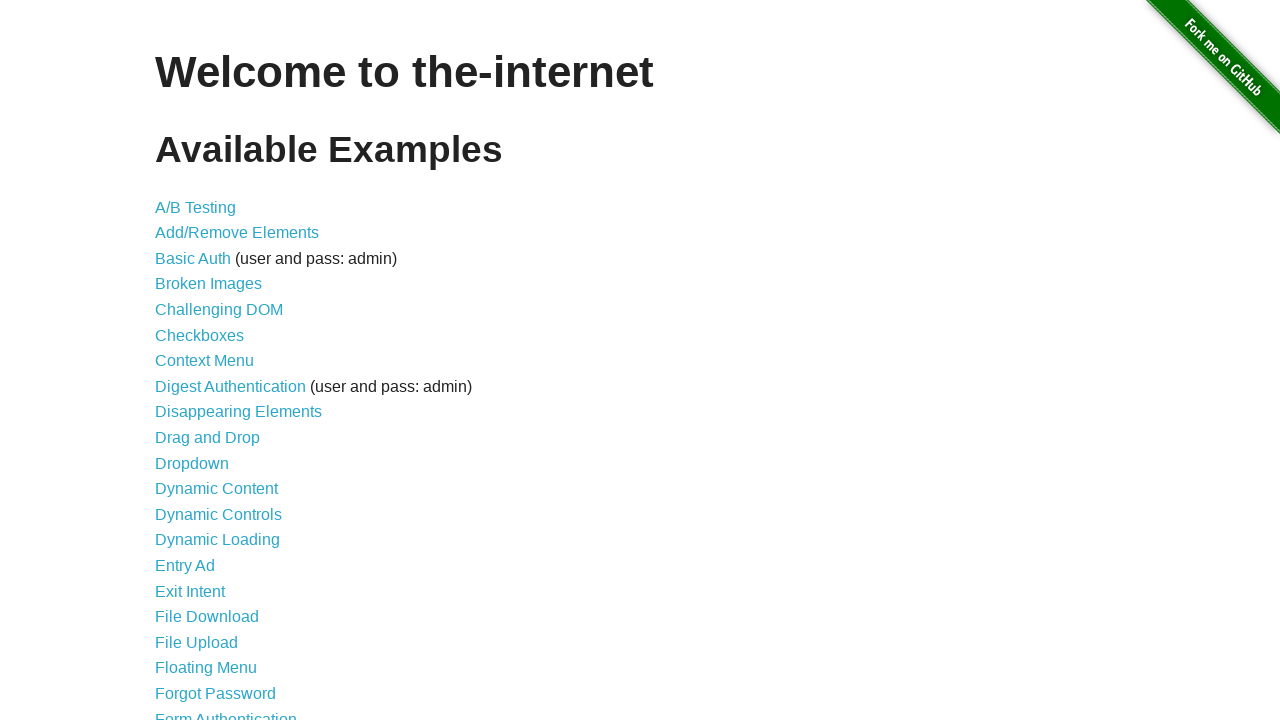

Clicked on JavaScript Alerts link at (214, 361) on text='JavaScript Alerts'
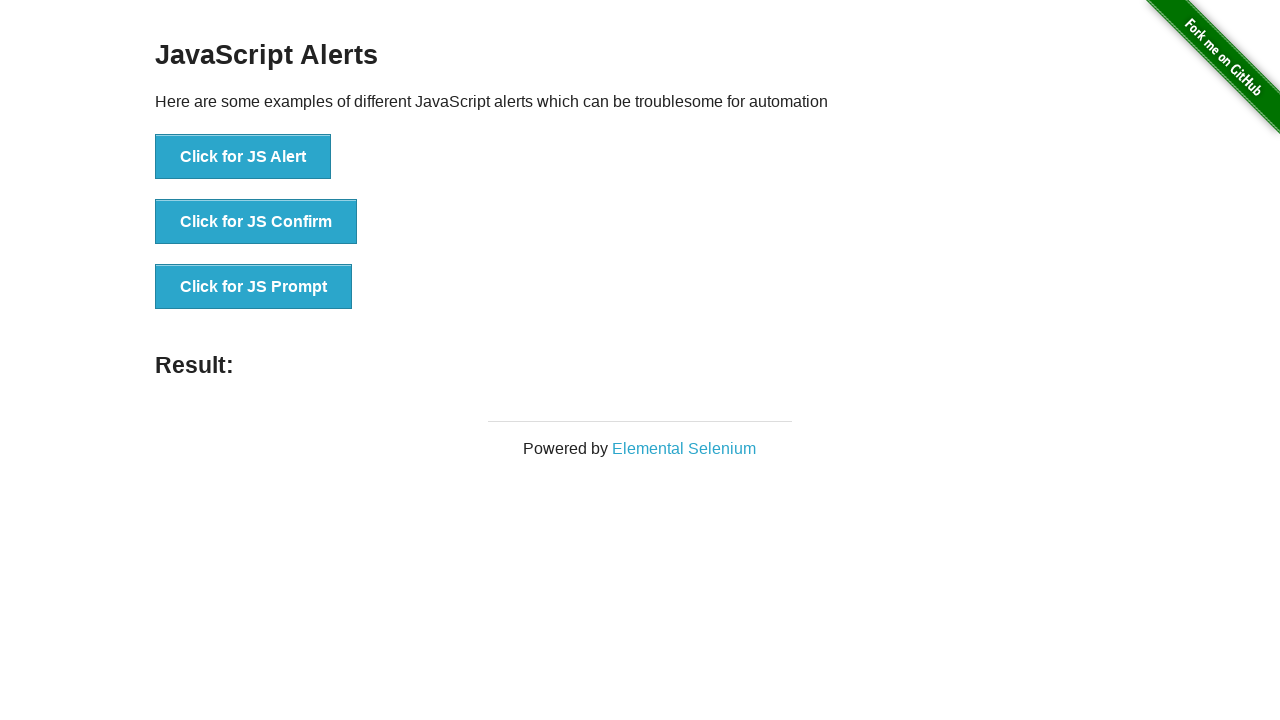

Clicked button to trigger JS Confirm dialog at (256, 222) on button:has-text('Click for JS Confirm')
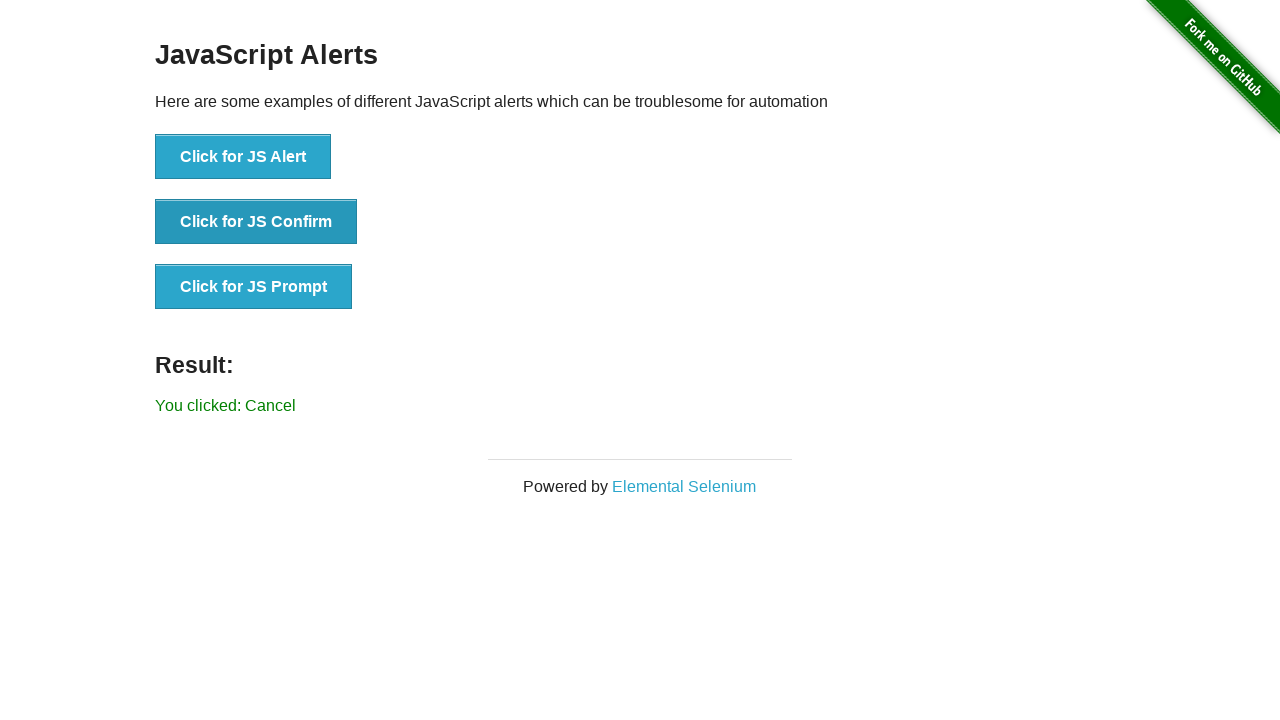

Set up dialog listener and clicked button to trigger confirm dialog, then accepted it at (256, 222) on button:has-text('Click for JS Confirm')
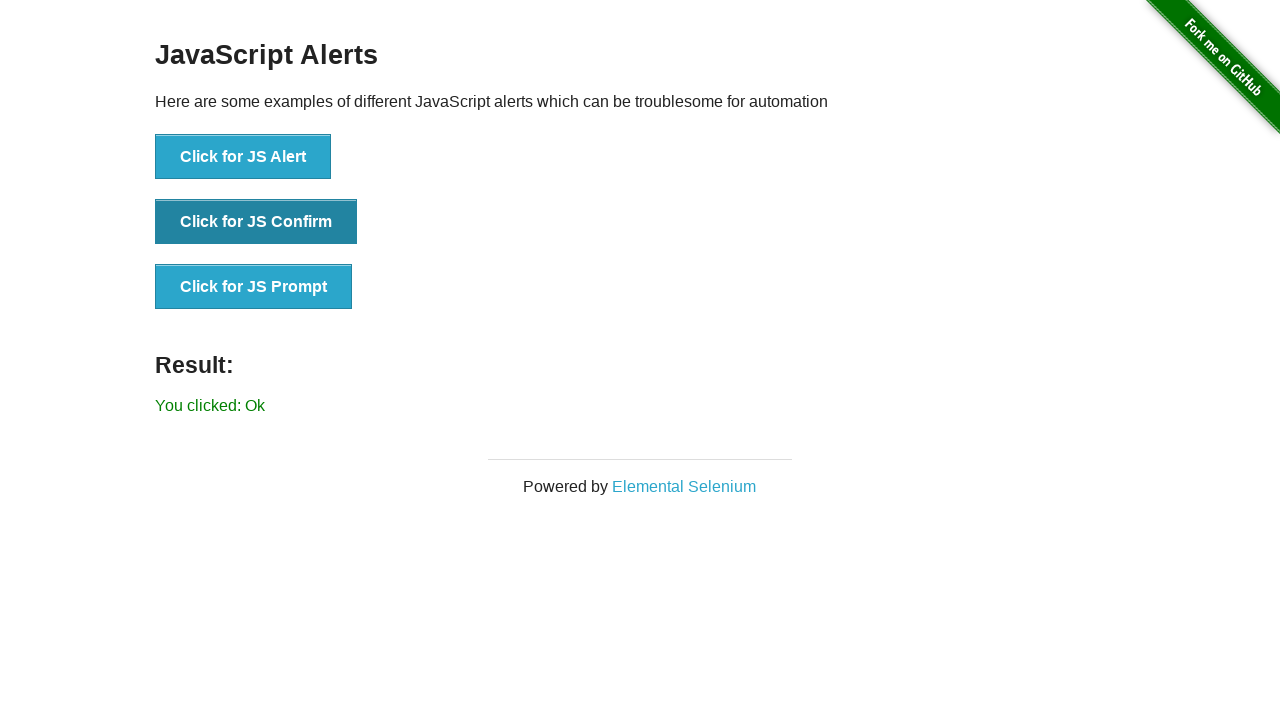

Verified result message 'You clicked: Ok' is displayed
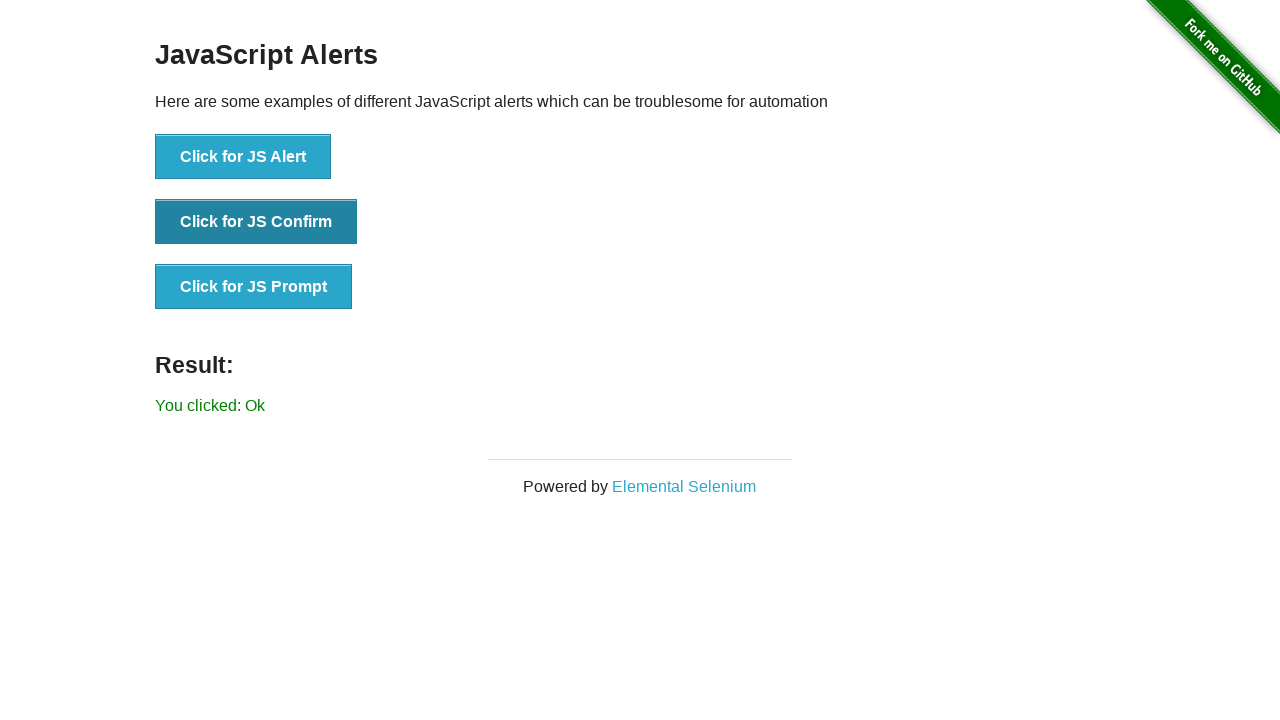

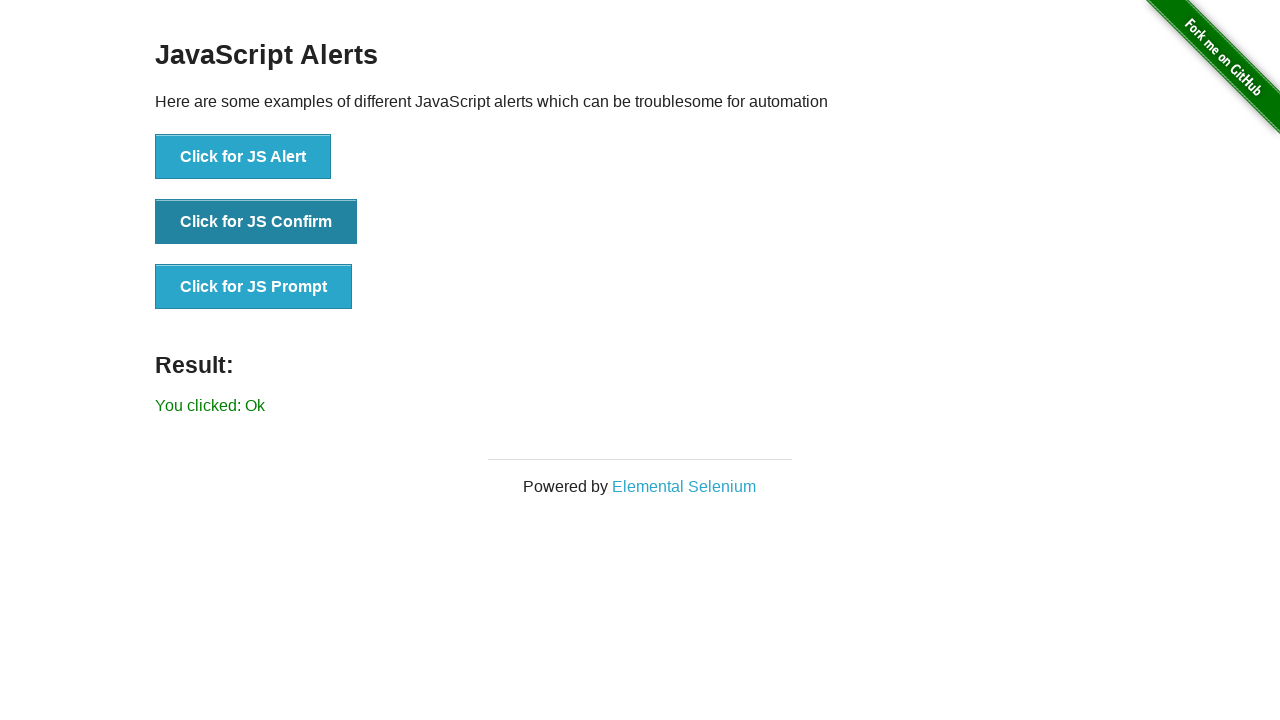